Navigates to the Rediff.com homepage to verify the page loads successfully

Starting URL: https://www.rediff.com

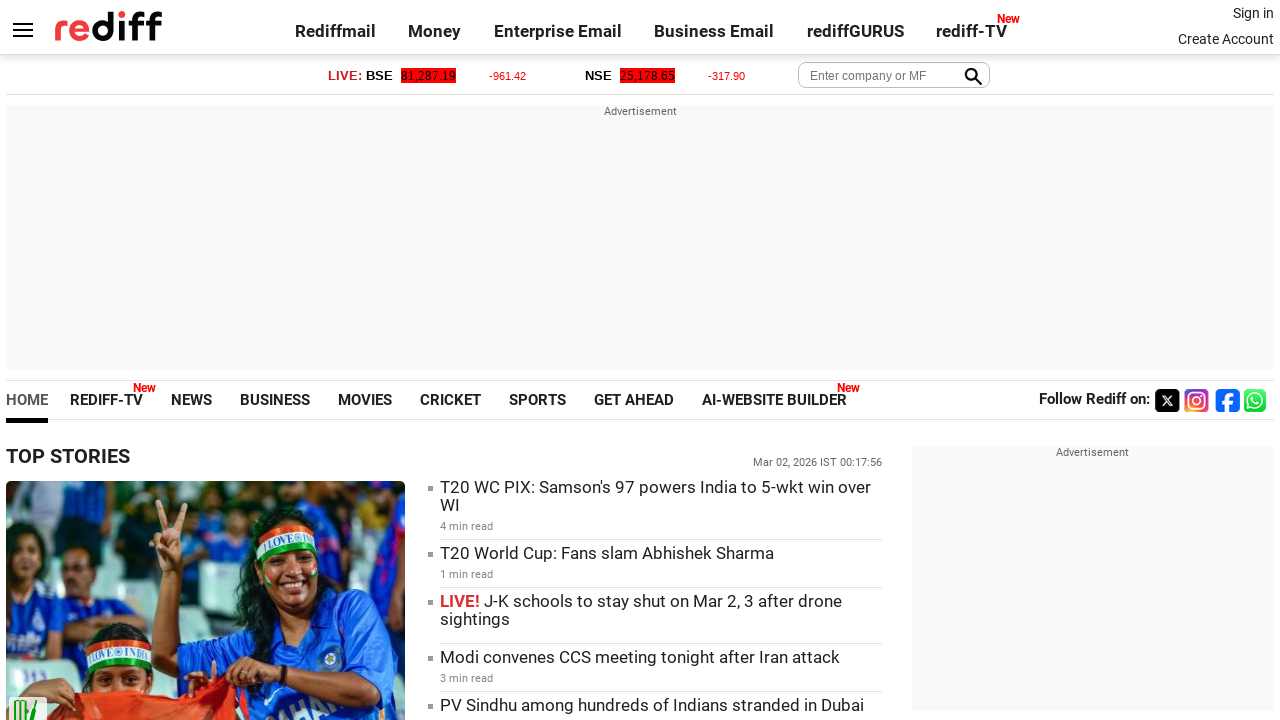

Waited for Rediff.com homepage to fully load (DOM content loaded)
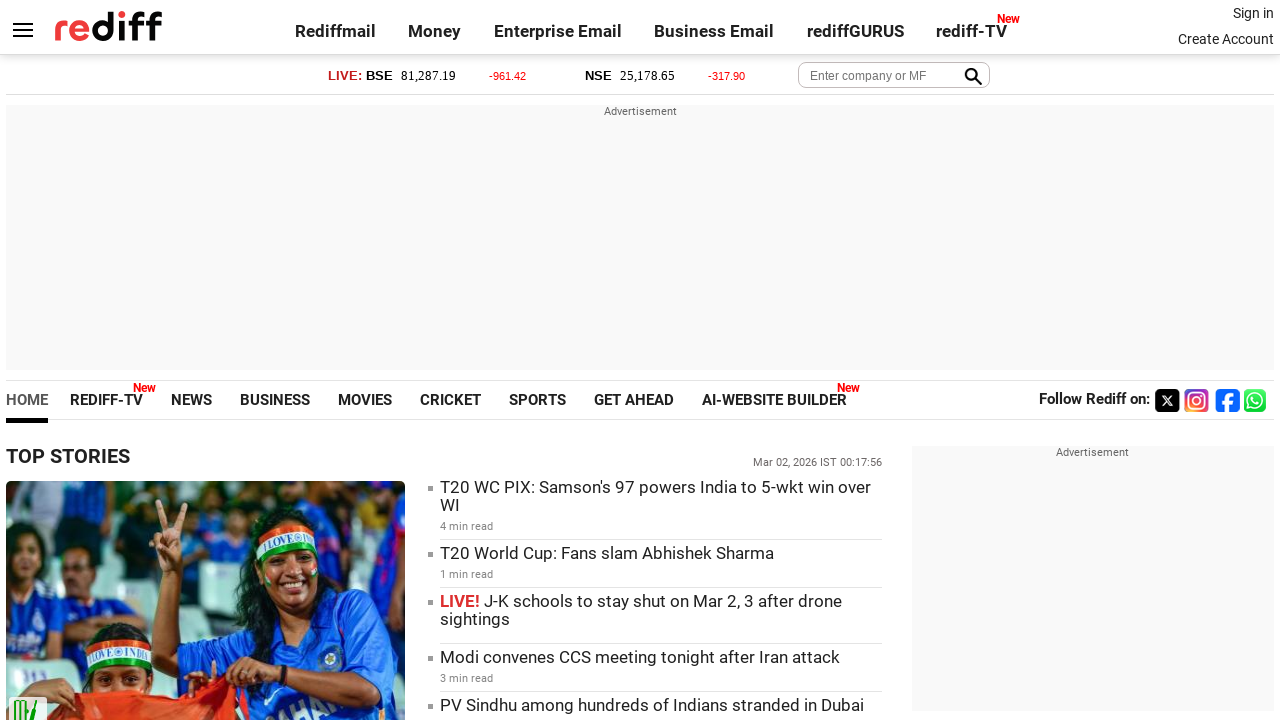

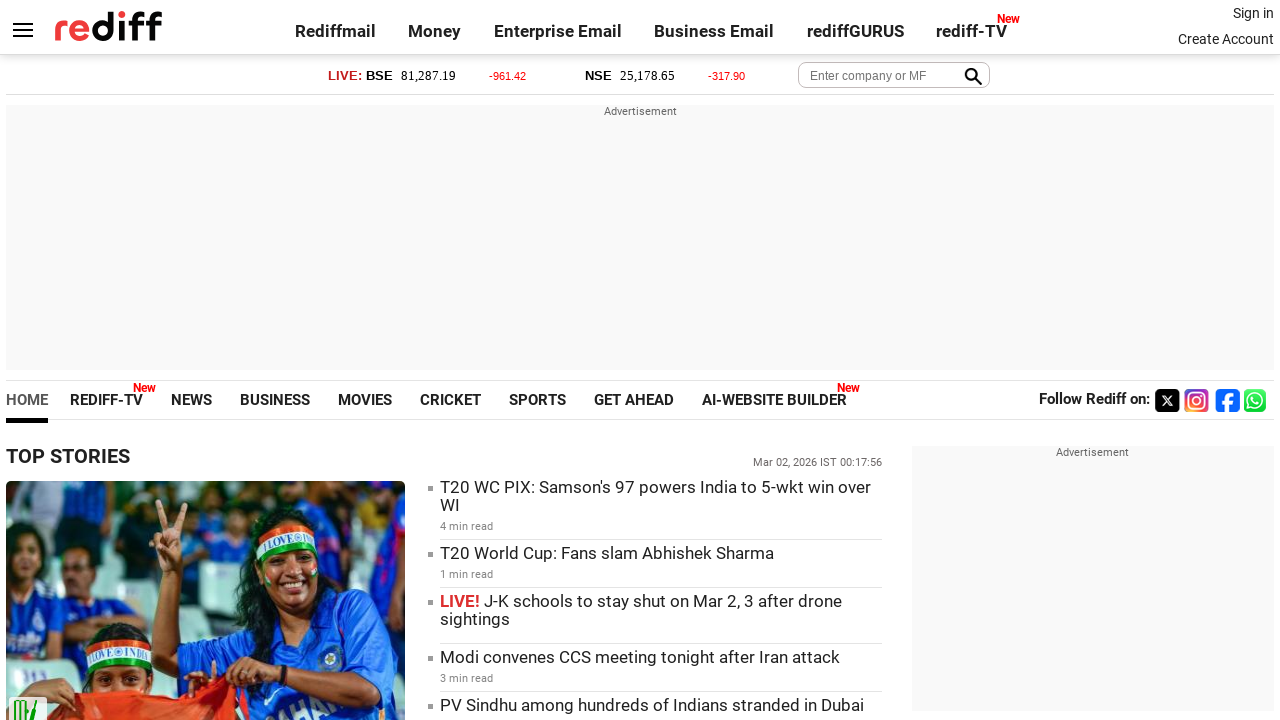